Handles different types of JavaScript alerts including accept, dismiss, and prompt with text input

Starting URL: https://demoqa.com/alerts

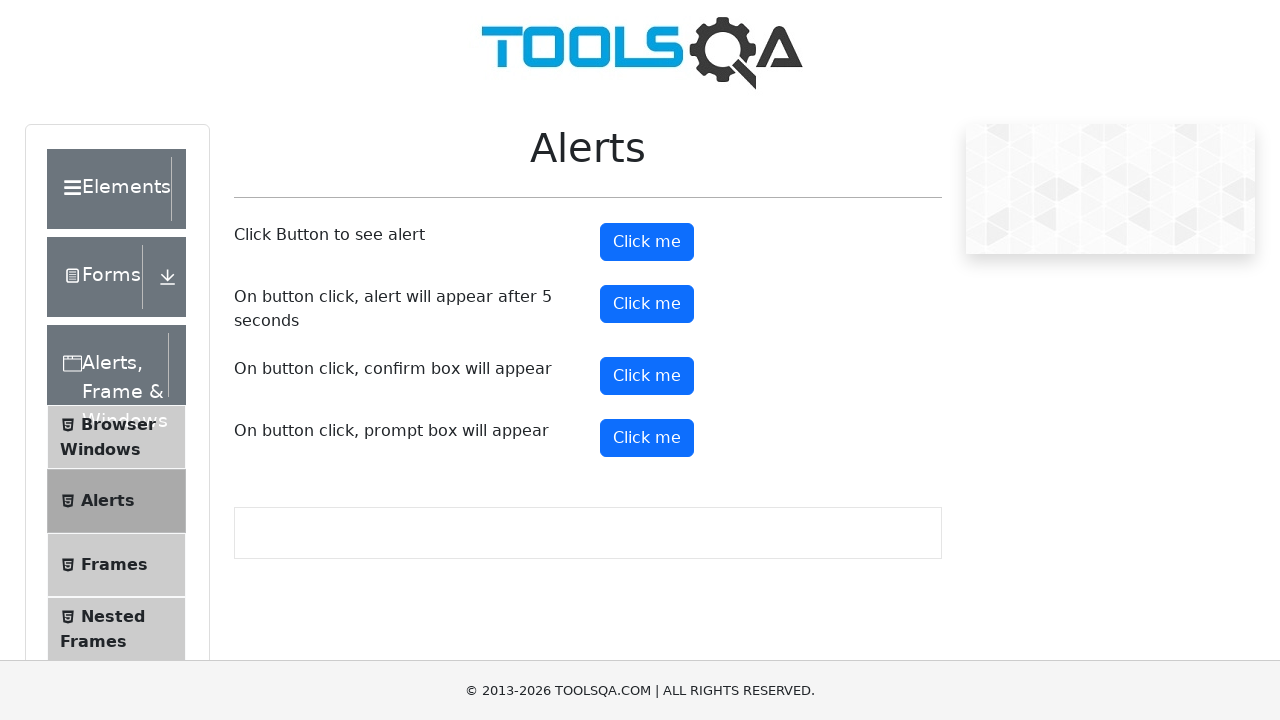

Clicked alert button and accepted the simple alert at (647, 242) on #alertButton
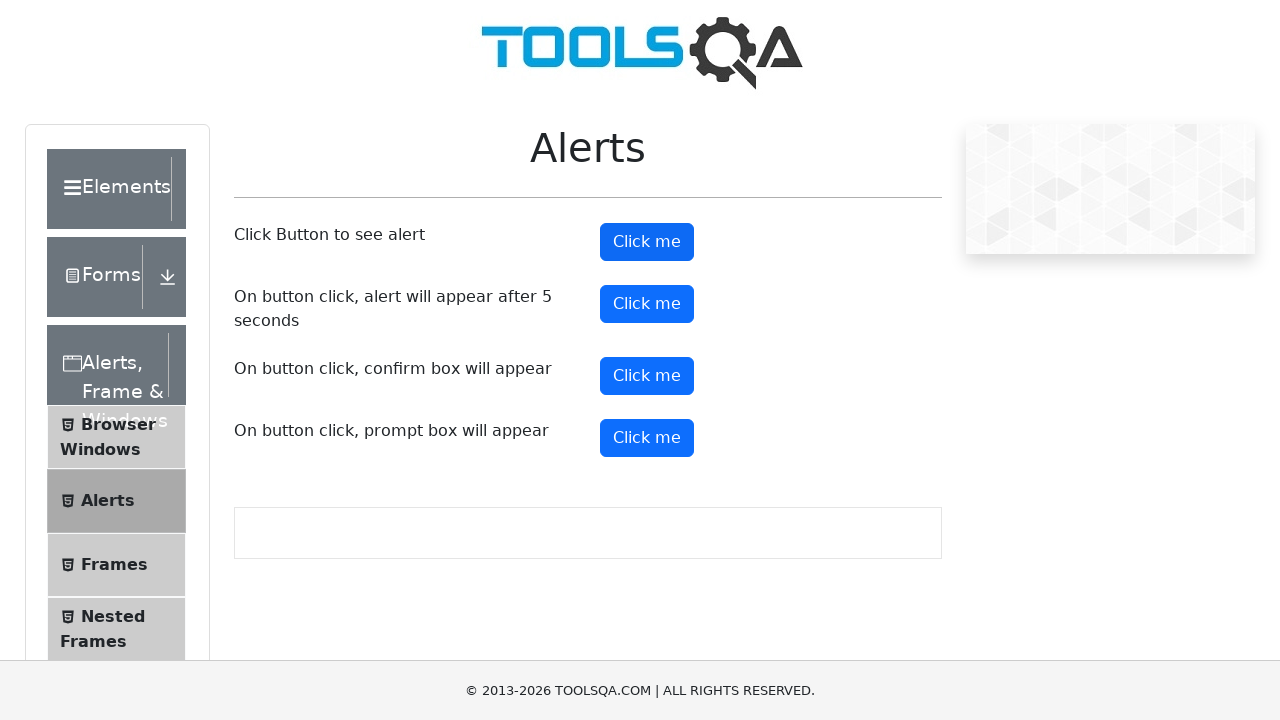

Clicked confirm button and dismissed the confirmation dialog at (647, 376) on #confirmButton
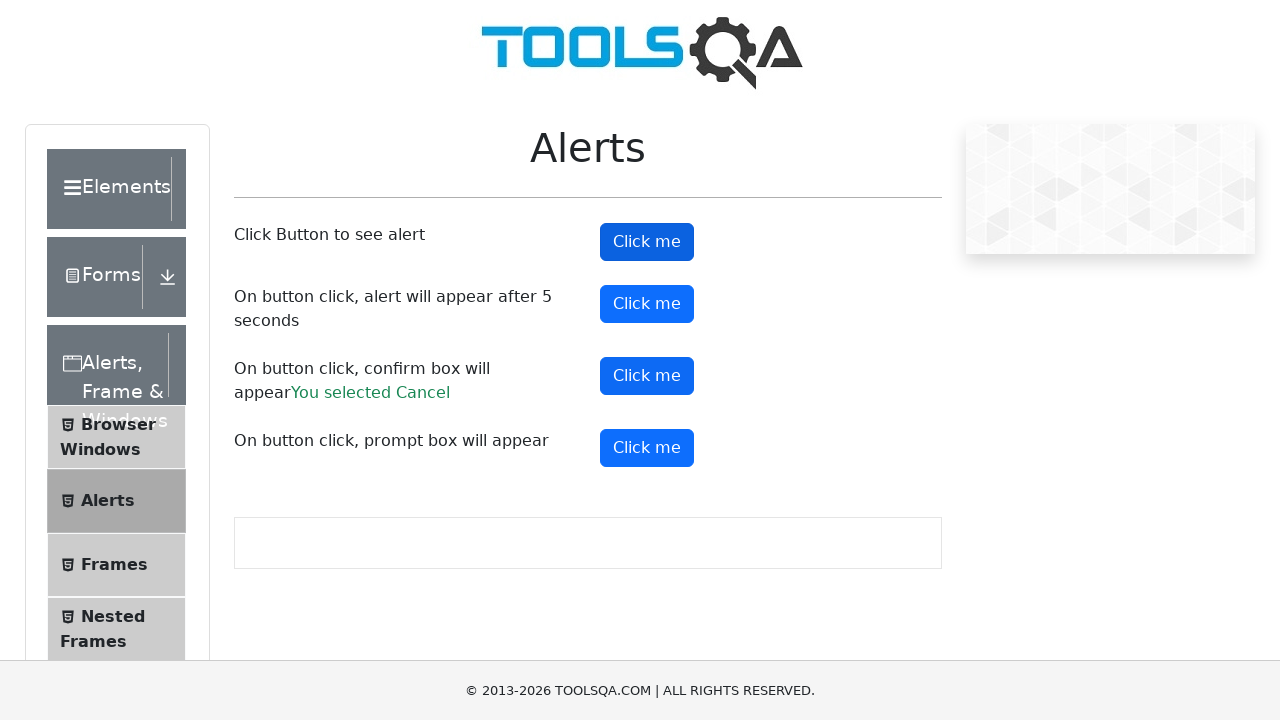

Clicked prompt button and entered 'Jon Doe' in the prompt dialog at (647, 448) on #promtButton
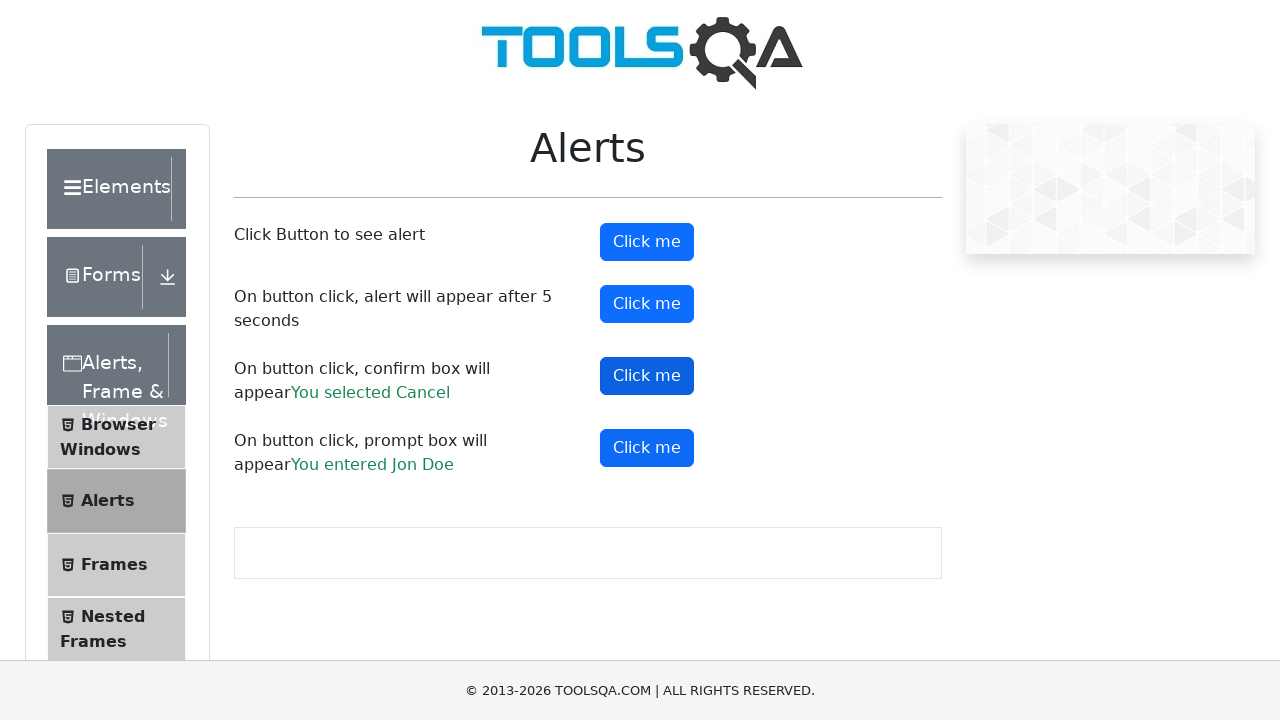

Retrieved prompt result text
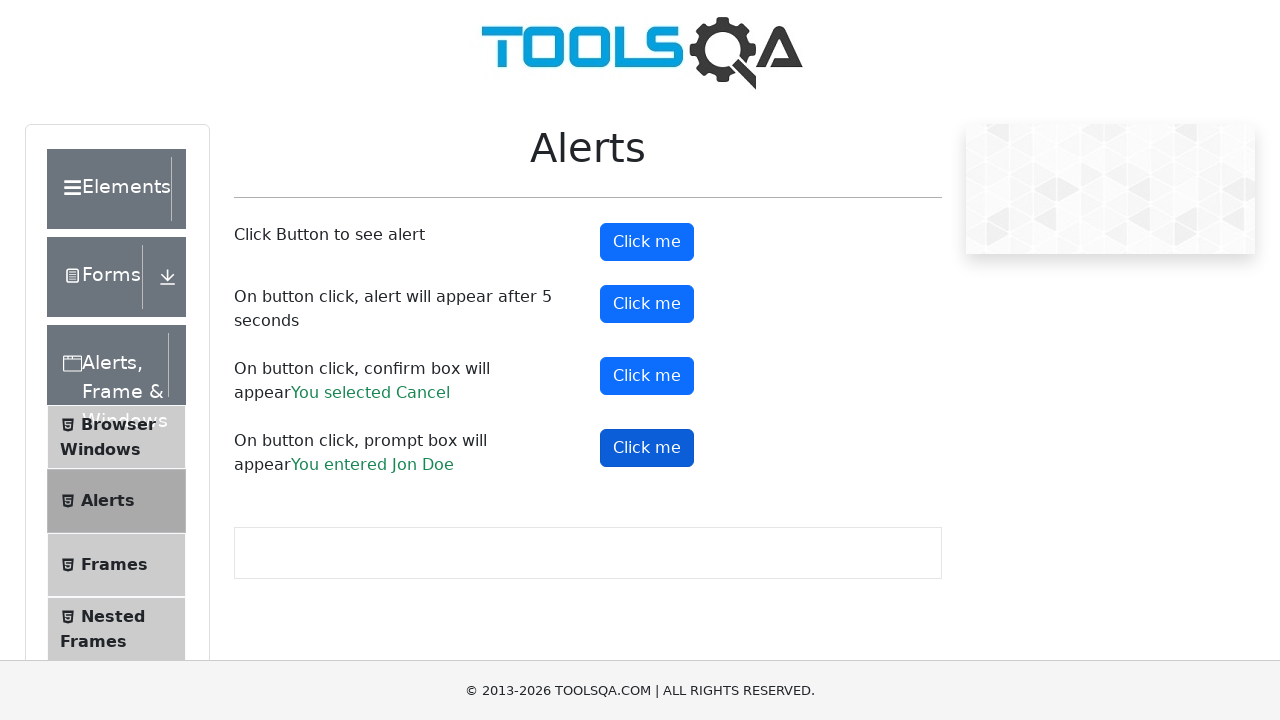

Verified that prompt result contains 'You entered Jon Doe'
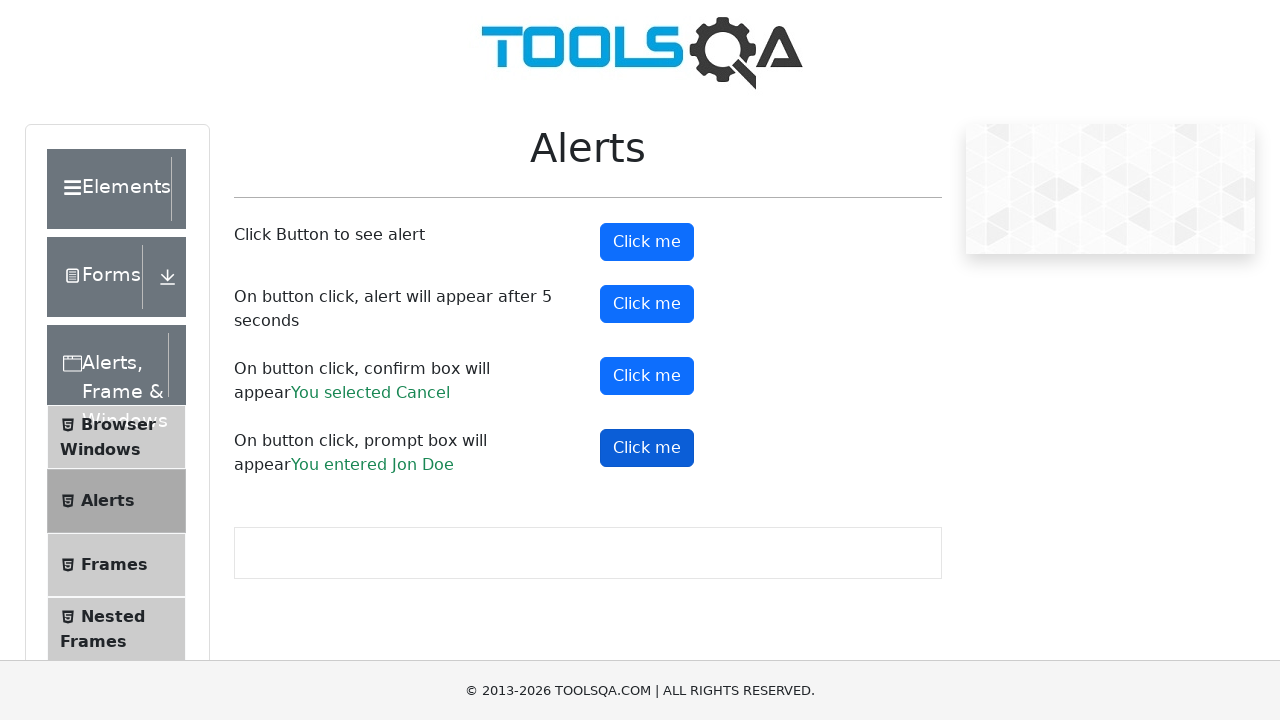

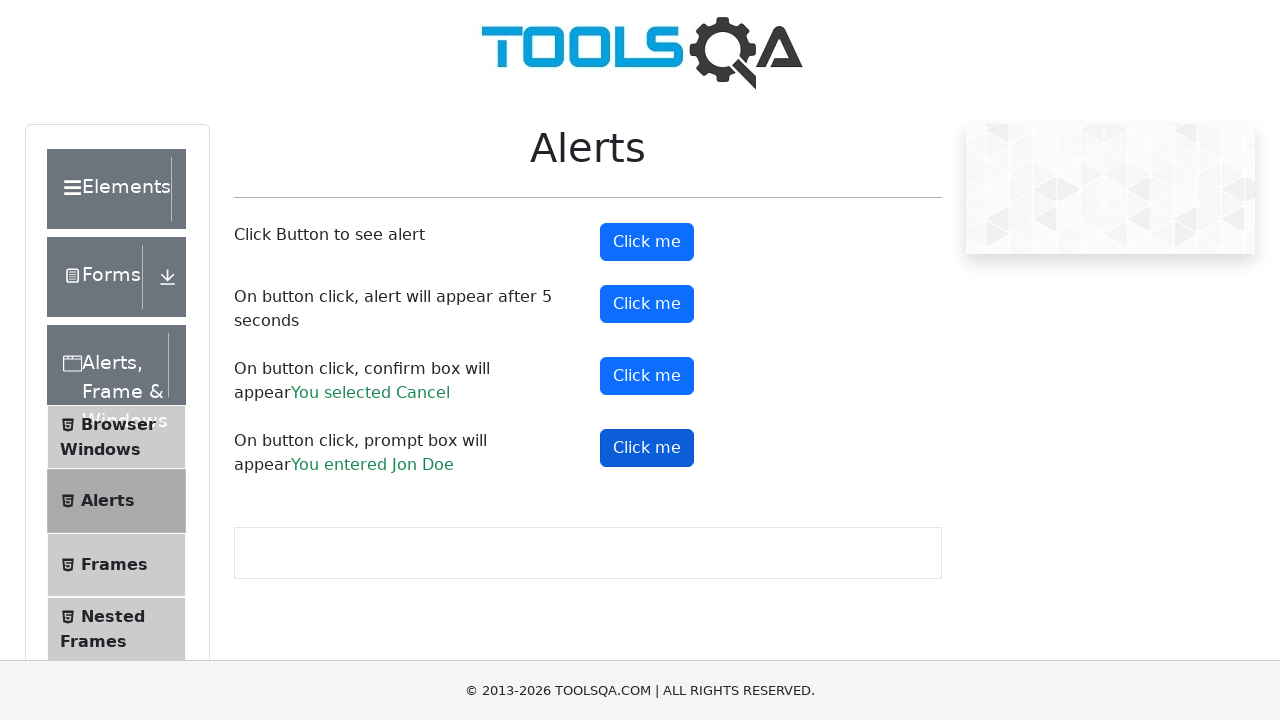